Tests the jQuery UI selectable widget by selecting multiple items in sequence using click-and-hold actions

Starting URL: https://jqueryui.com/selectable/

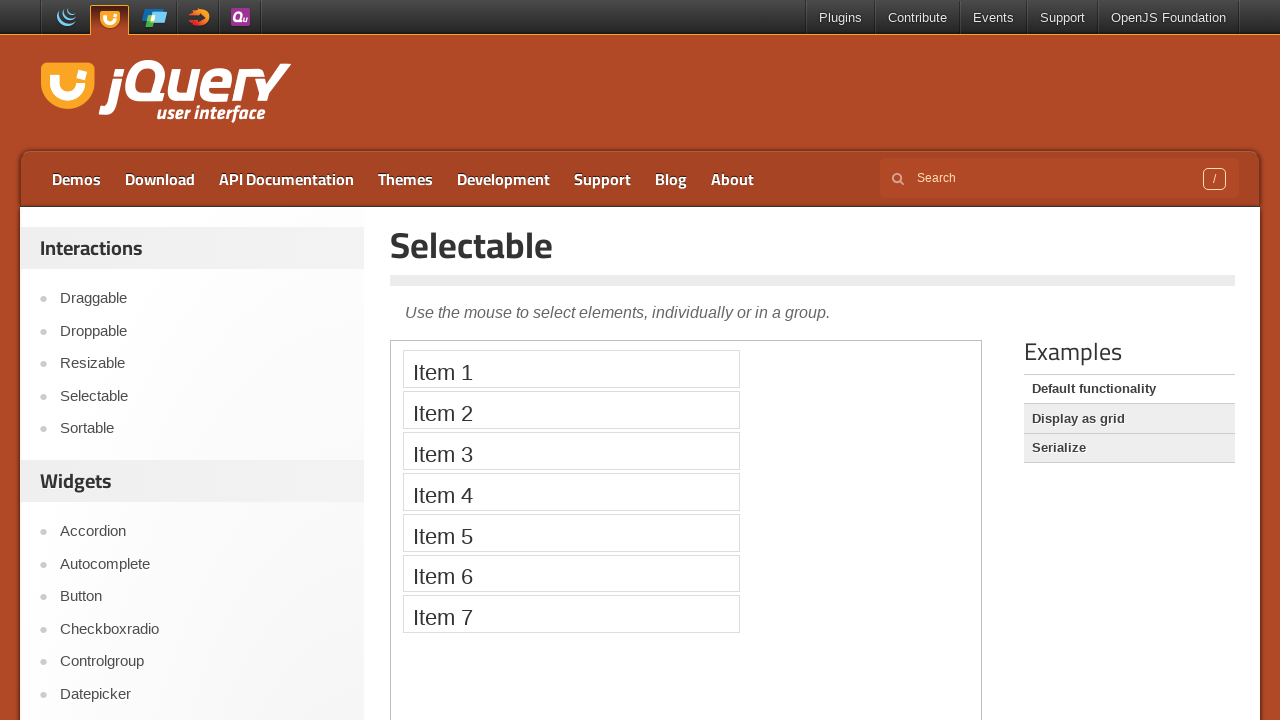

Located the iframe containing the selectable widget
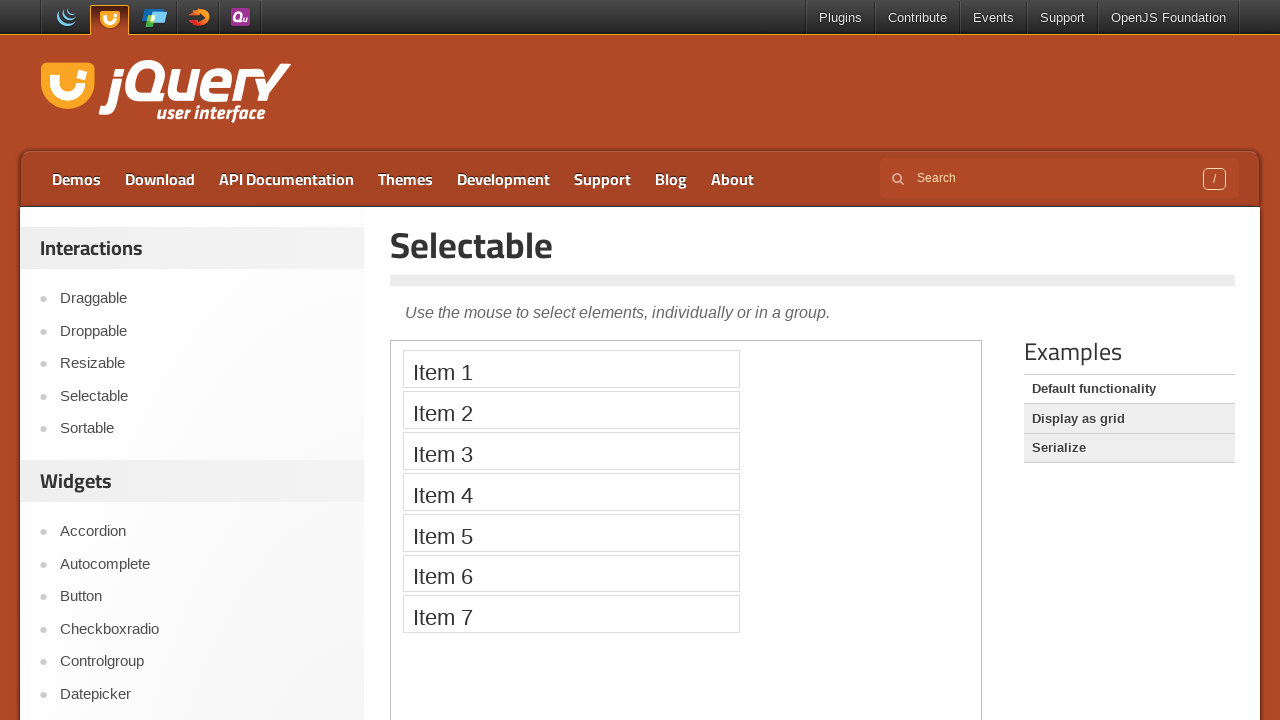

Located Item 1 element
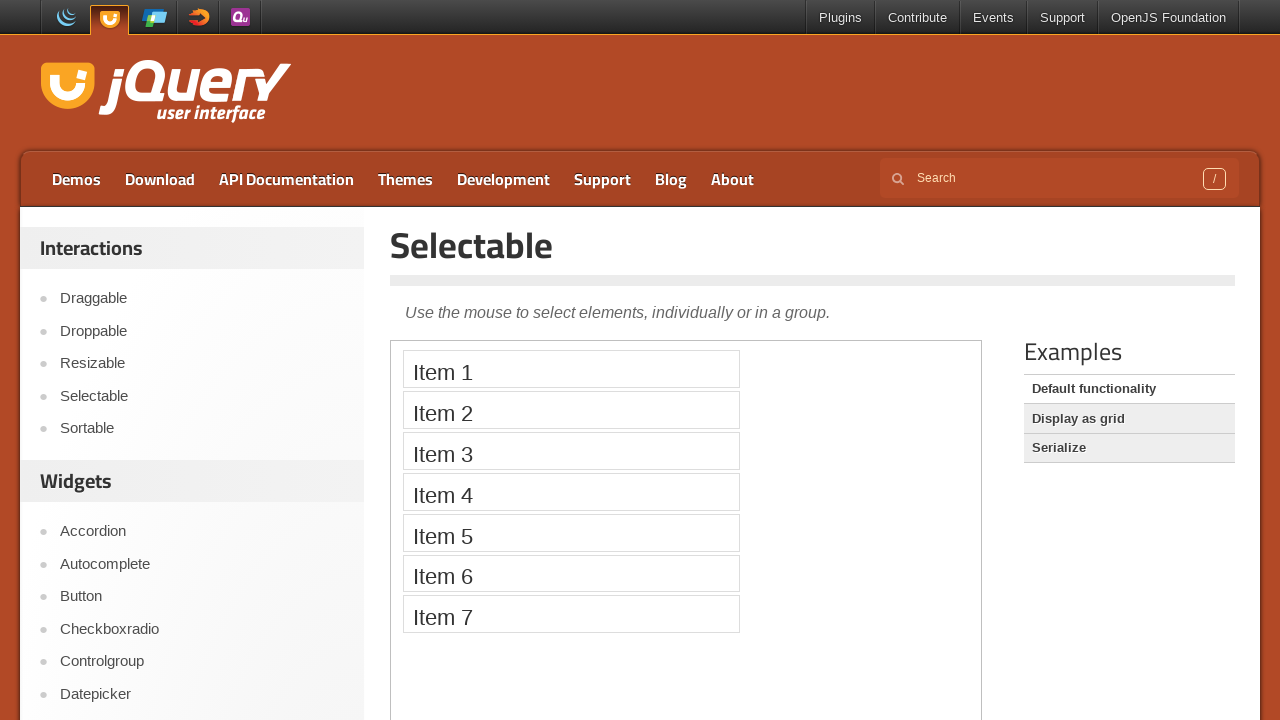

Located Item 2 element
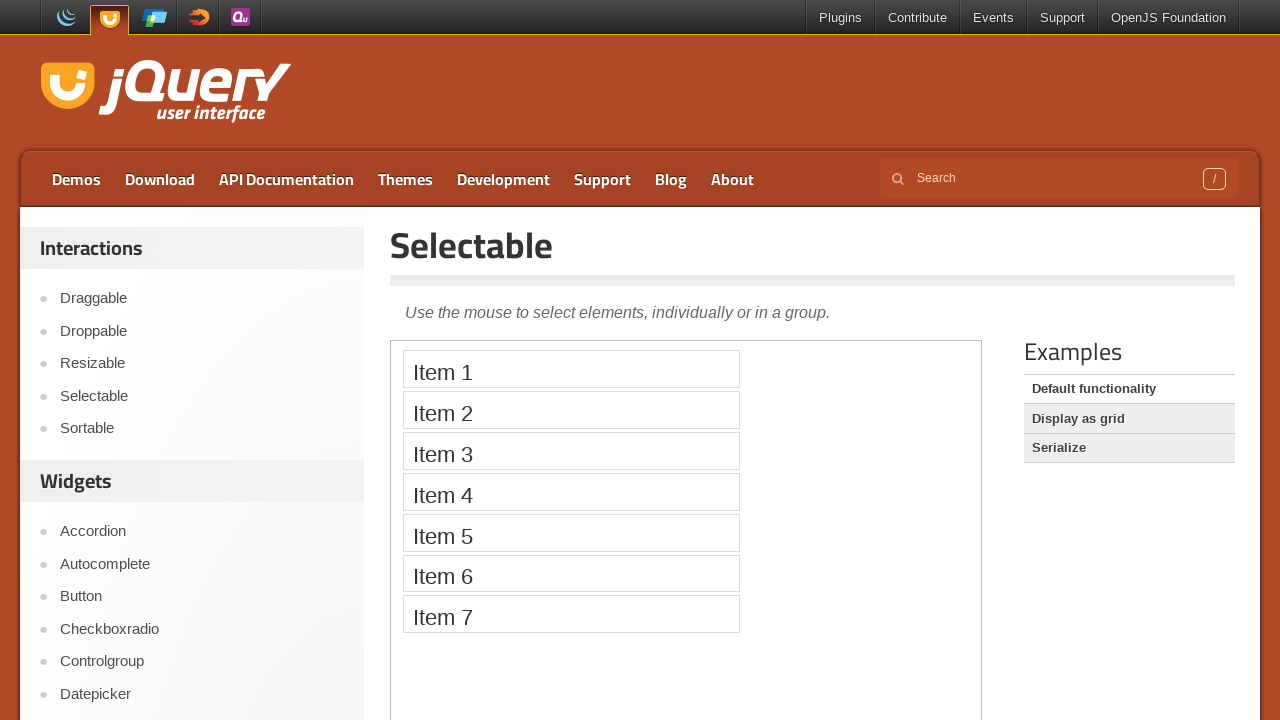

Located Item 3 element
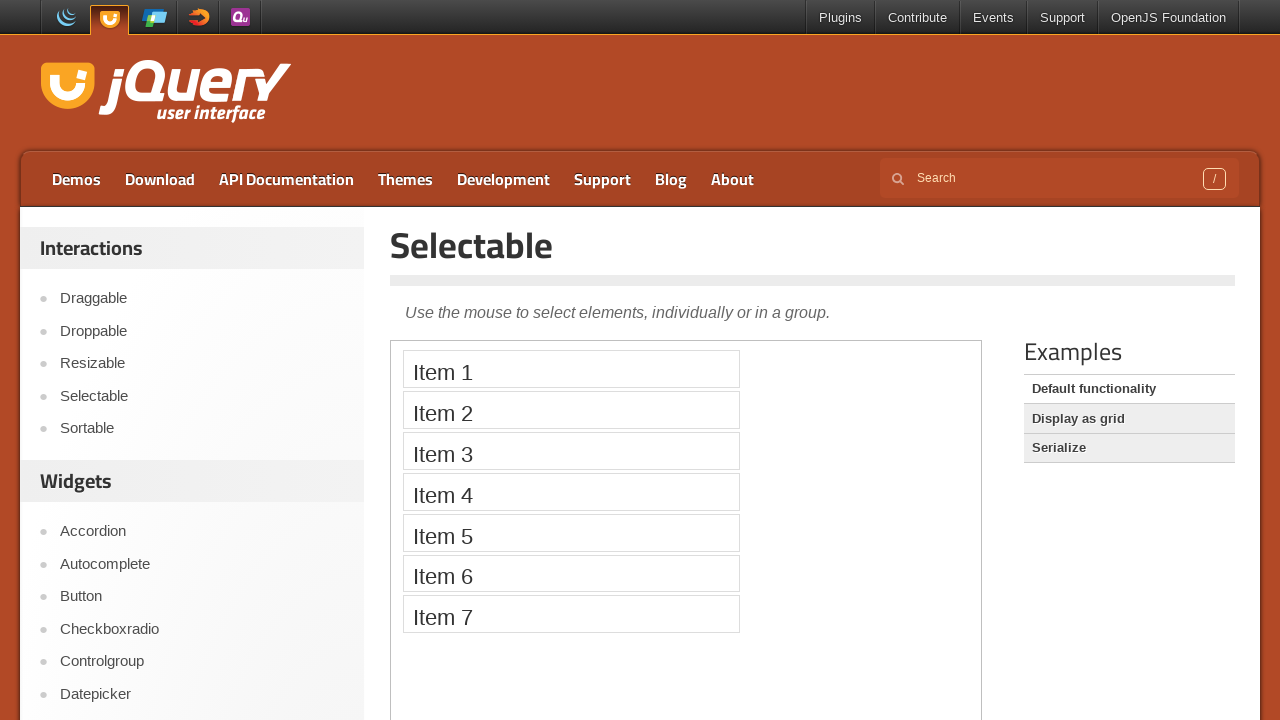

Located Item 4 element
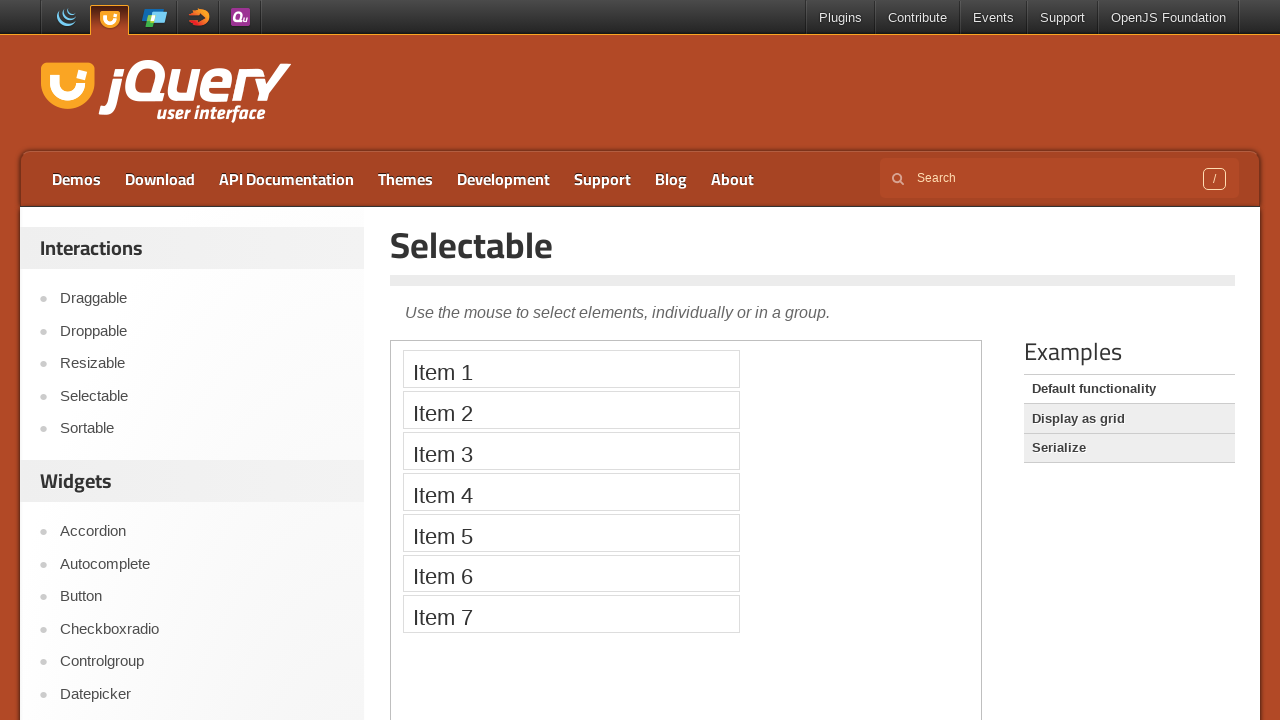

Shift-clicked on Item 1 to start selection at (571, 369) on iframe >> nth=0 >> internal:control=enter-frame >> xpath=//li[text()='Item 1']
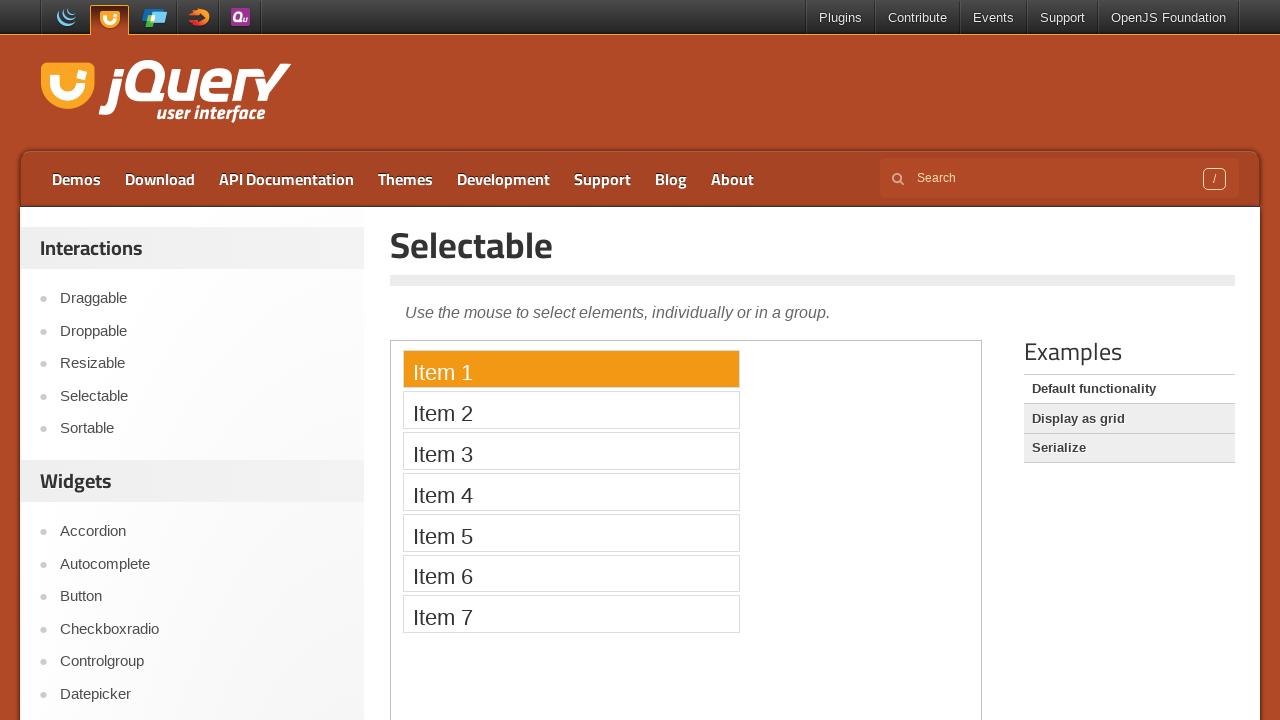

Shift-clicked on Item 4 to select range from Item 1 to Item 4 at (571, 492) on iframe >> nth=0 >> internal:control=enter-frame >> xpath=//li[text()='Item 4']
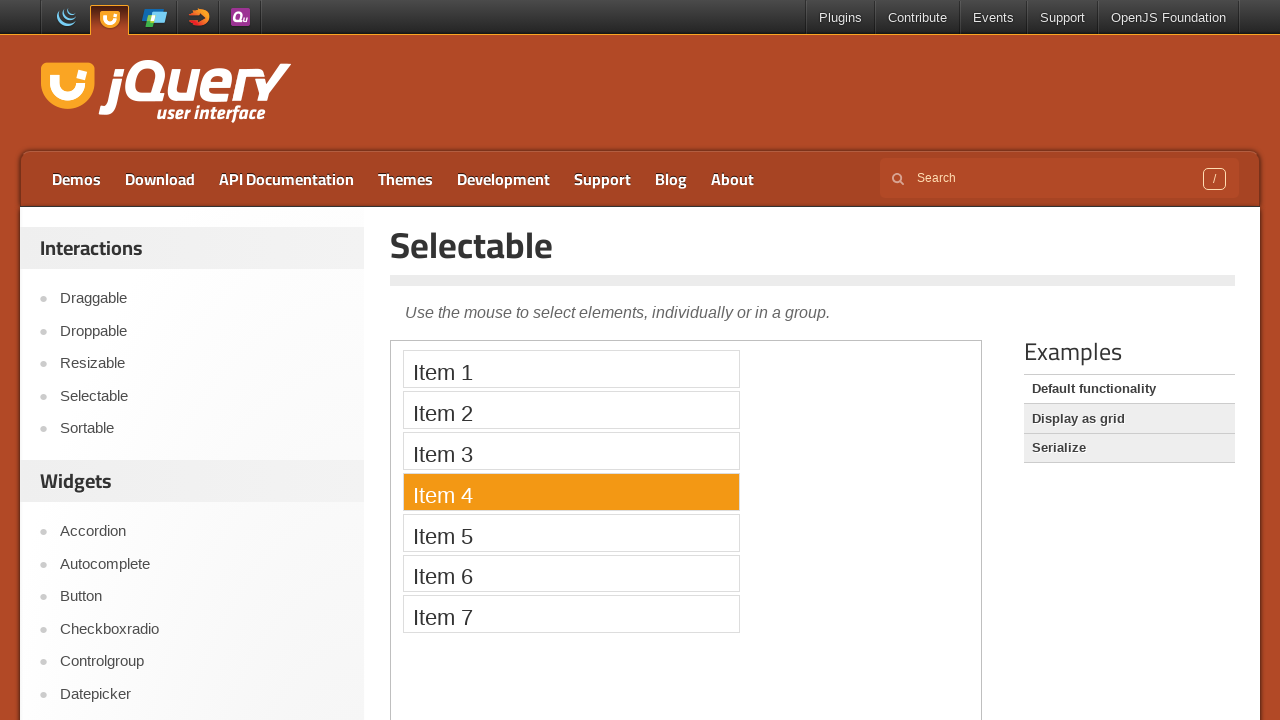

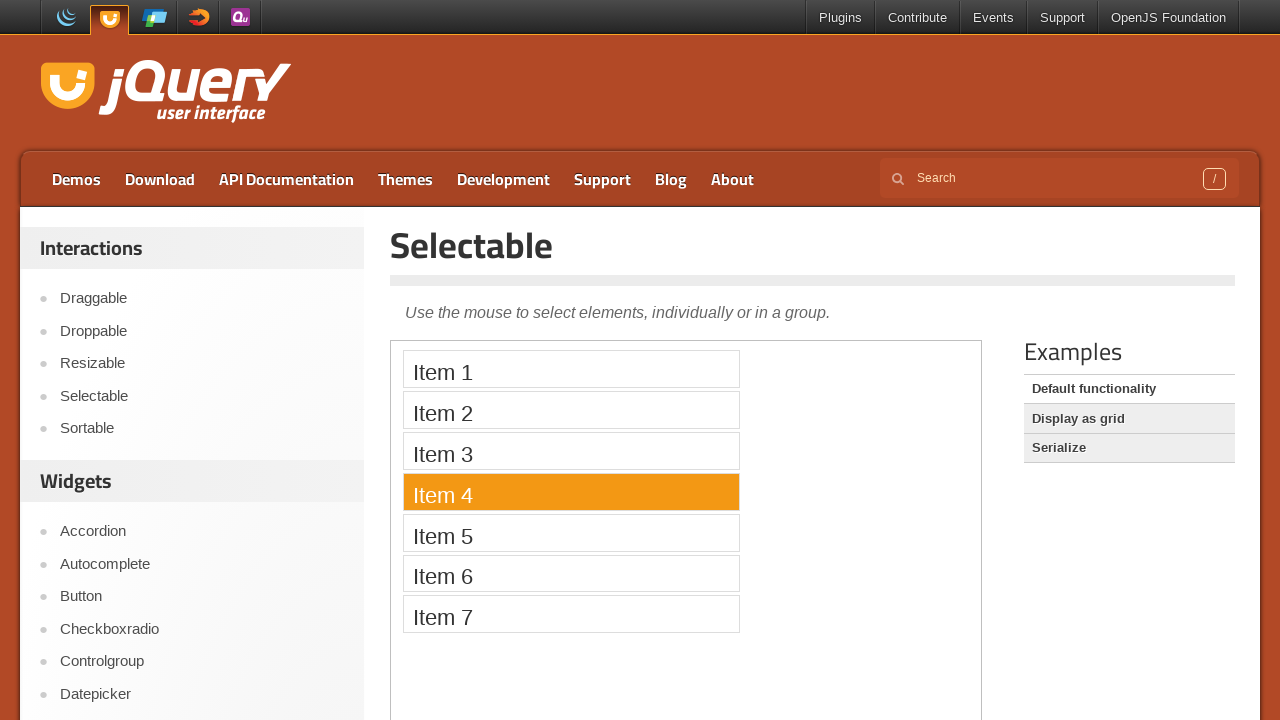